Tests right-click (context click) mouse interaction on a clickable element

Starting URL: https://www.selenium.dev/selenium/web/mouse_interaction.html

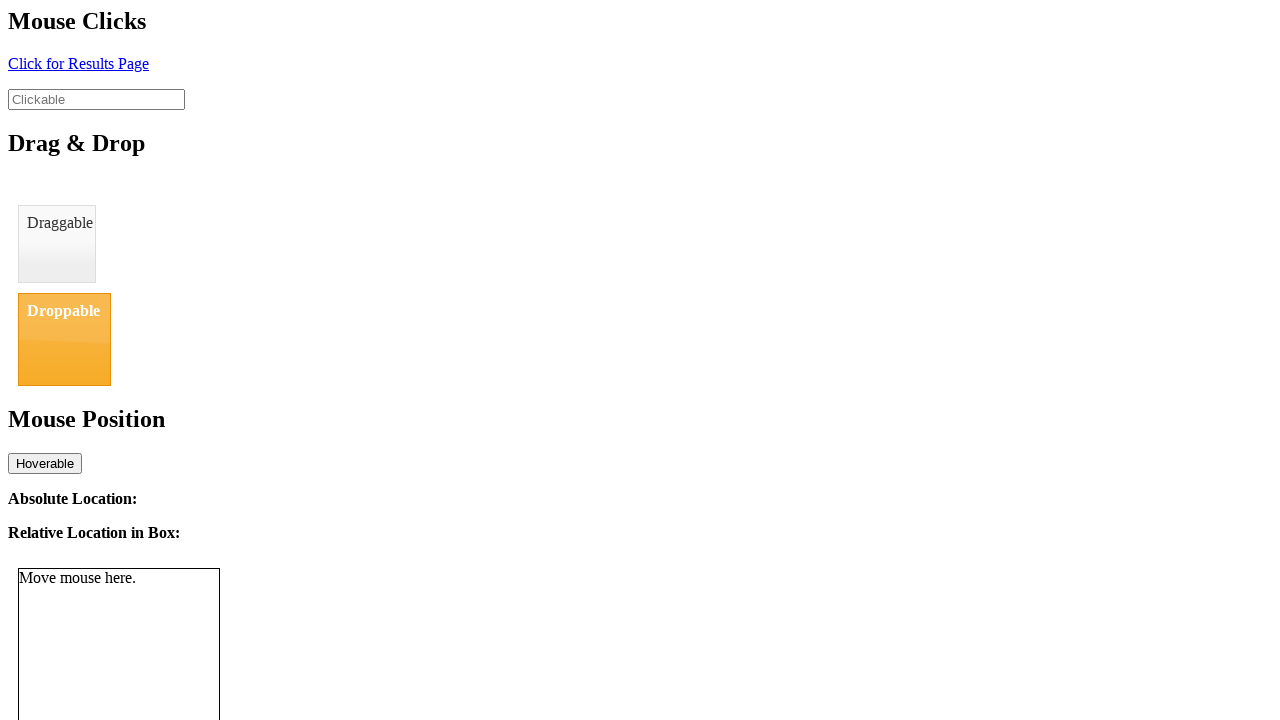

Navigated to mouse interaction test page
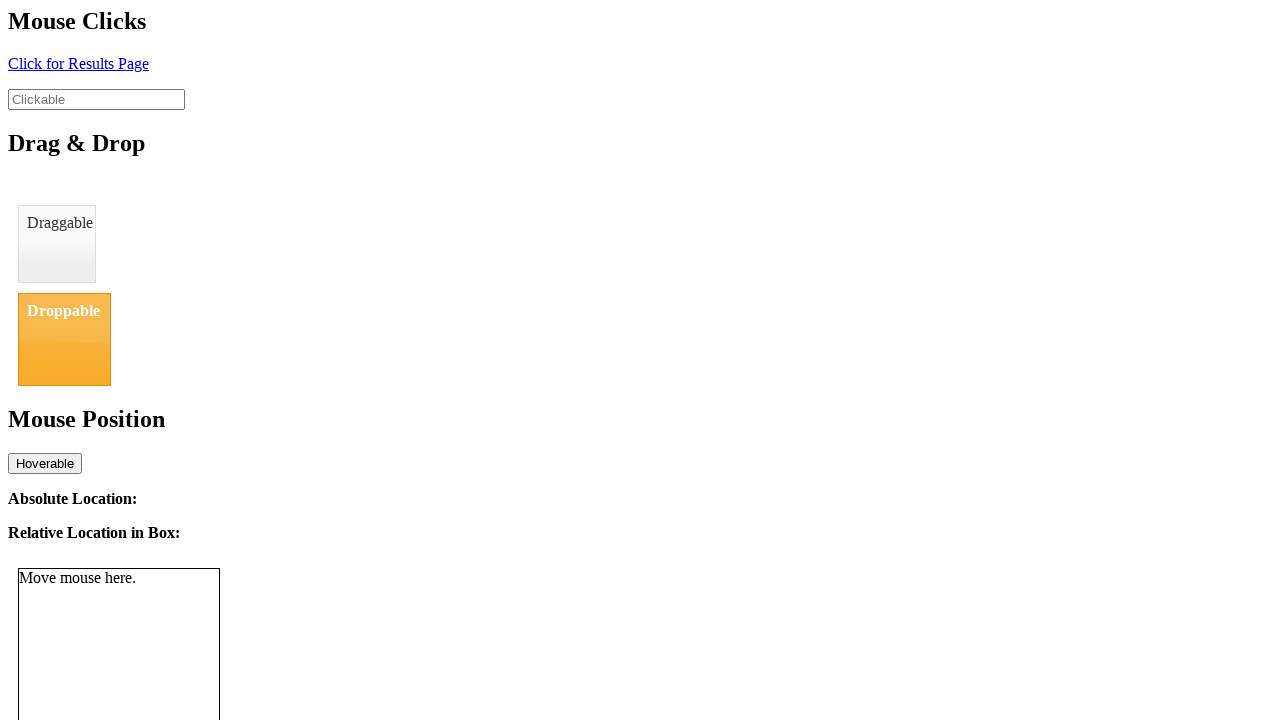

Located clickable element with id 'clickable'
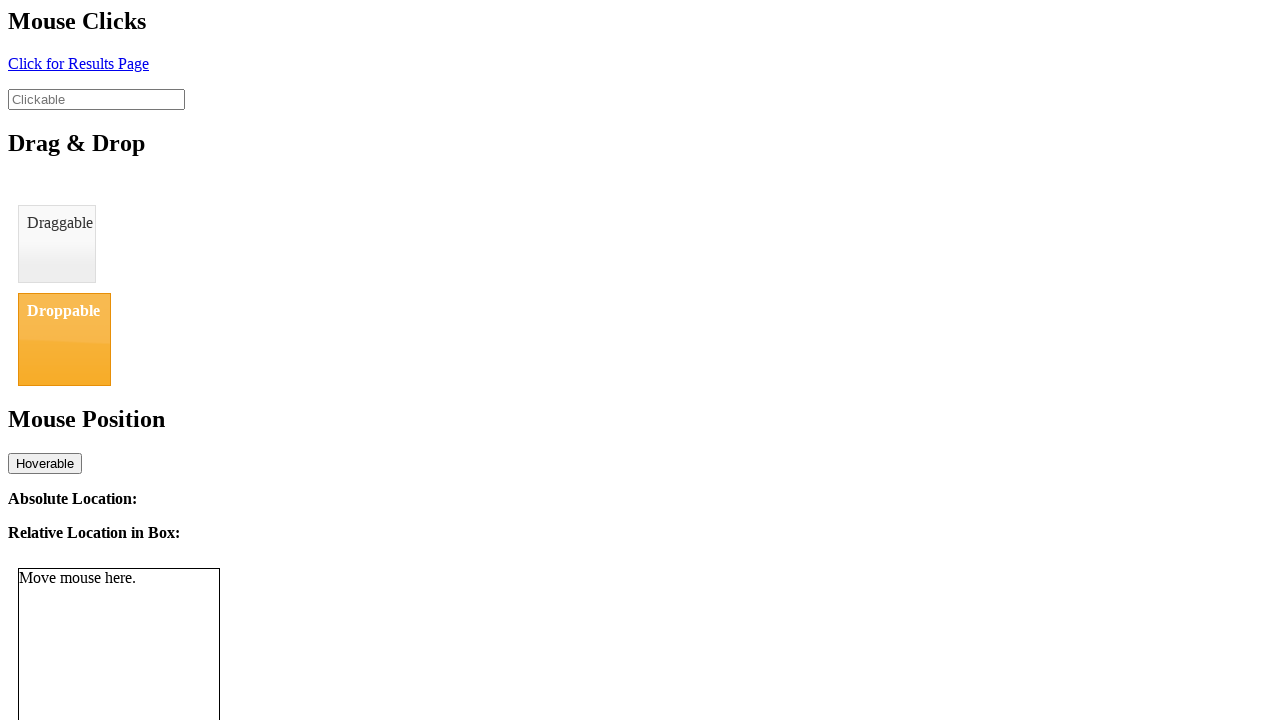

Performed right-click (context click) on clickable element at (96, 99) on #clickable
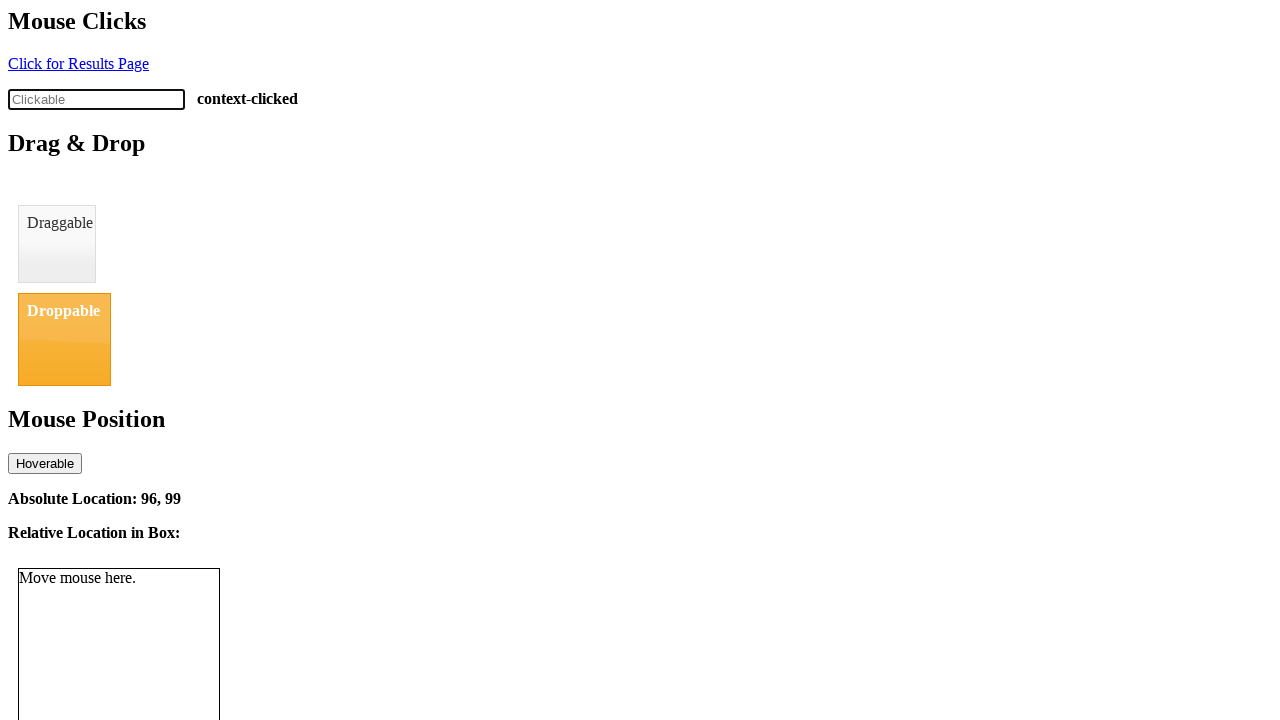

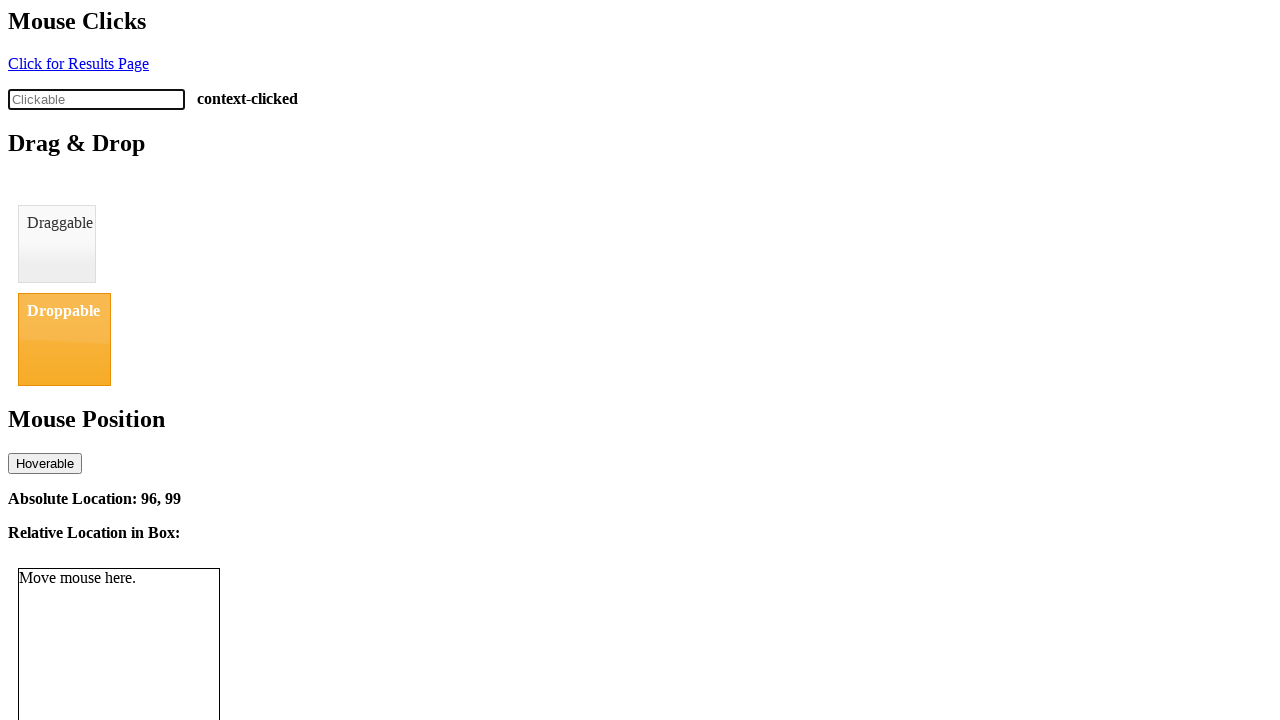